Tests a registration form by filling in first name, last name, and email fields, submitting the form, and verifying that a success message is displayed.

Starting URL: http://suninjuly.github.io/registration1.html

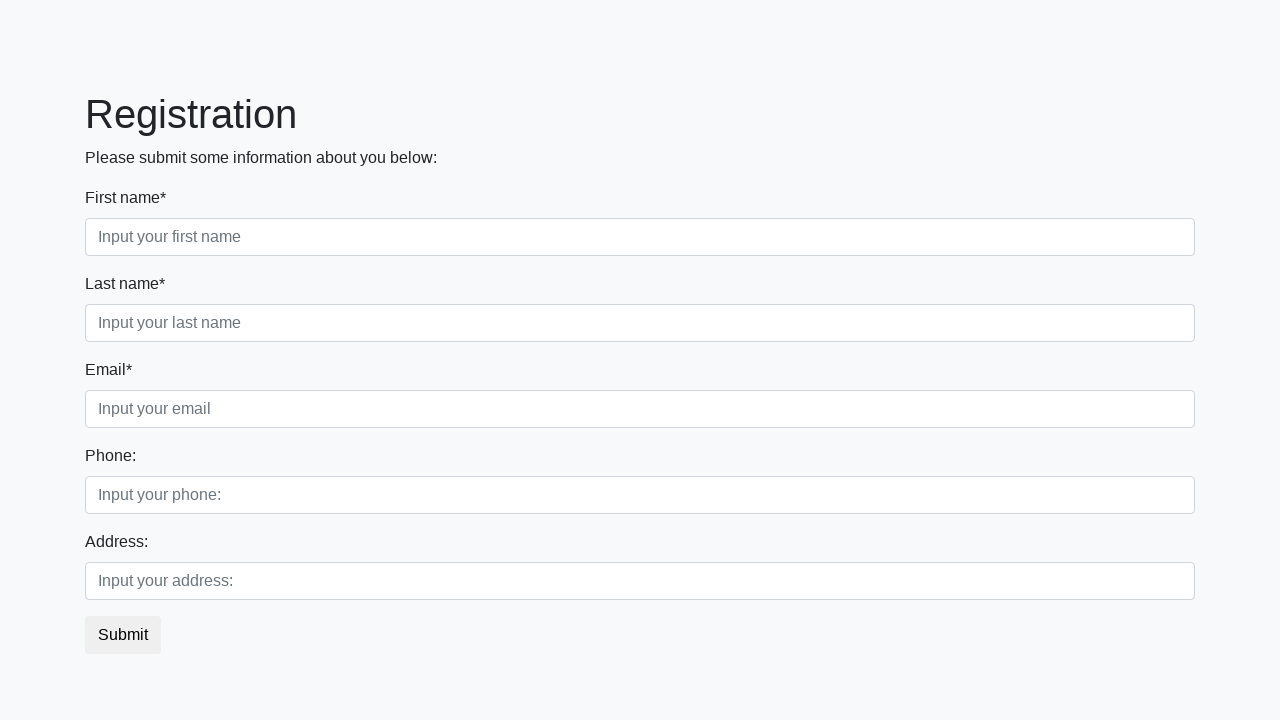

Filled first name field with 'Jennifer' on .first_block .first
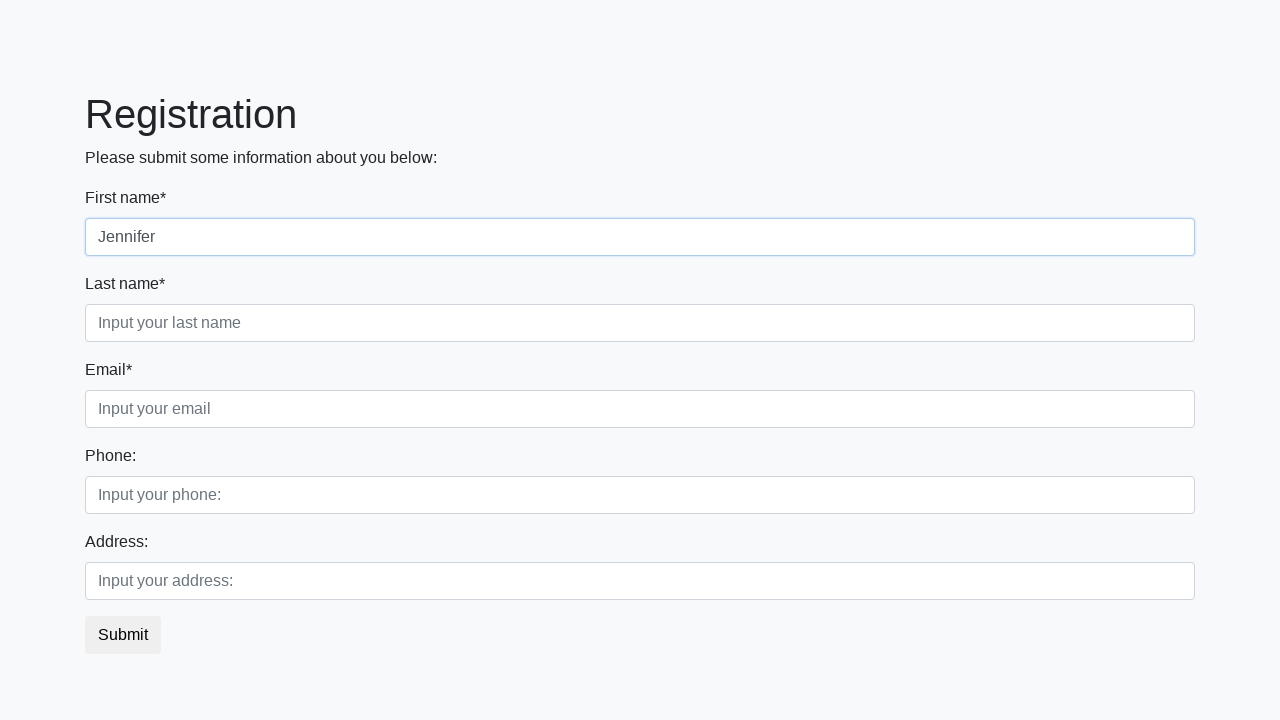

Filled last name field with 'Thompson' on .first_block .second
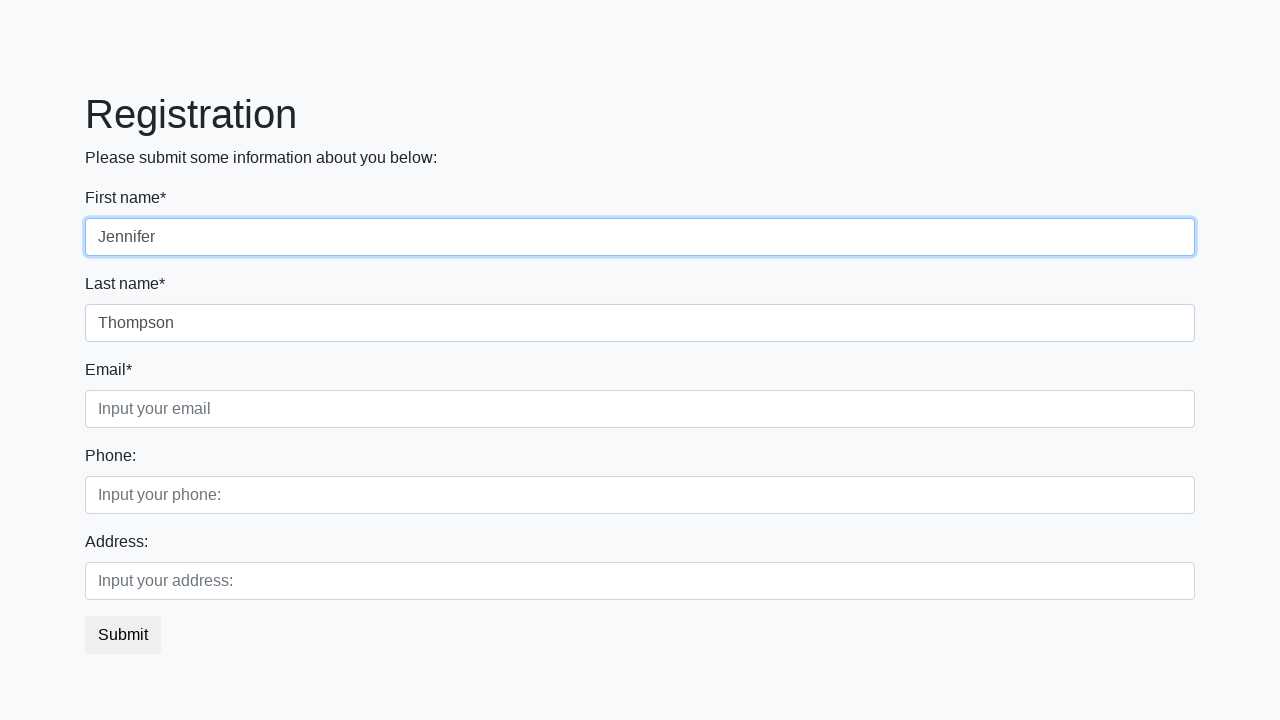

Filled email field with 'jennifer.thompson@example.com' on .first_block .third
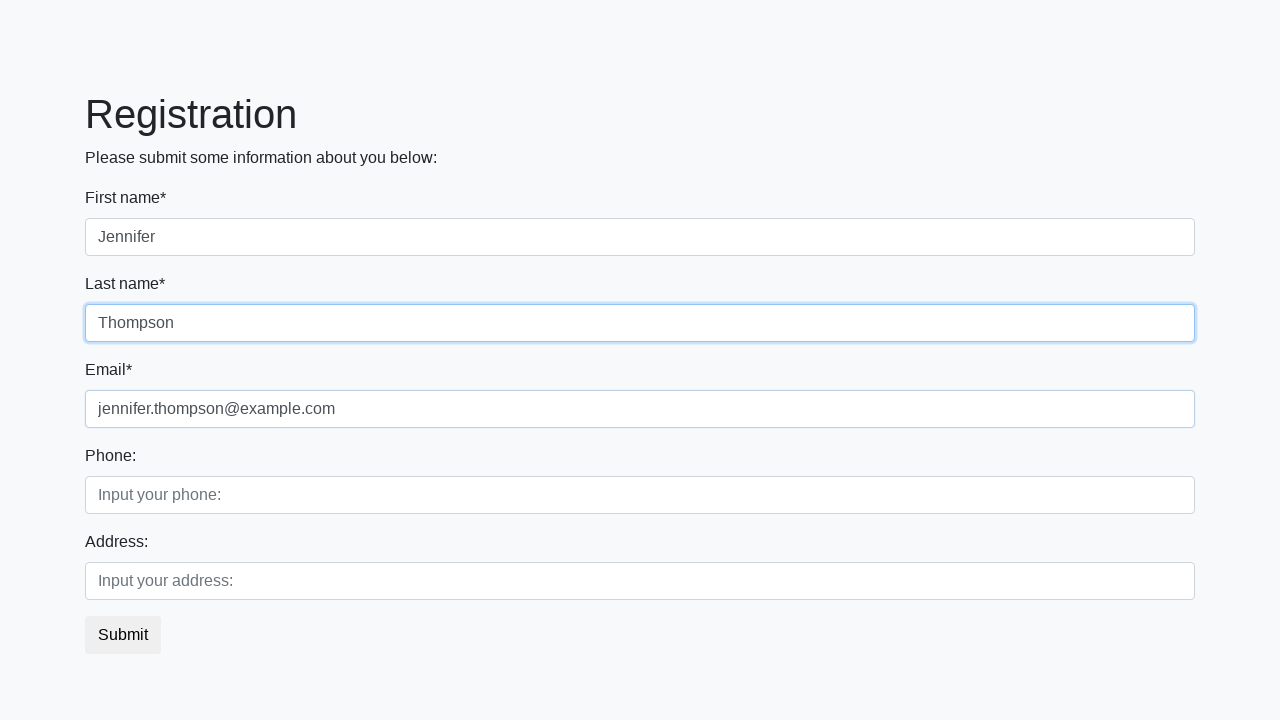

Clicked submit button to register at (123, 635) on button.btn
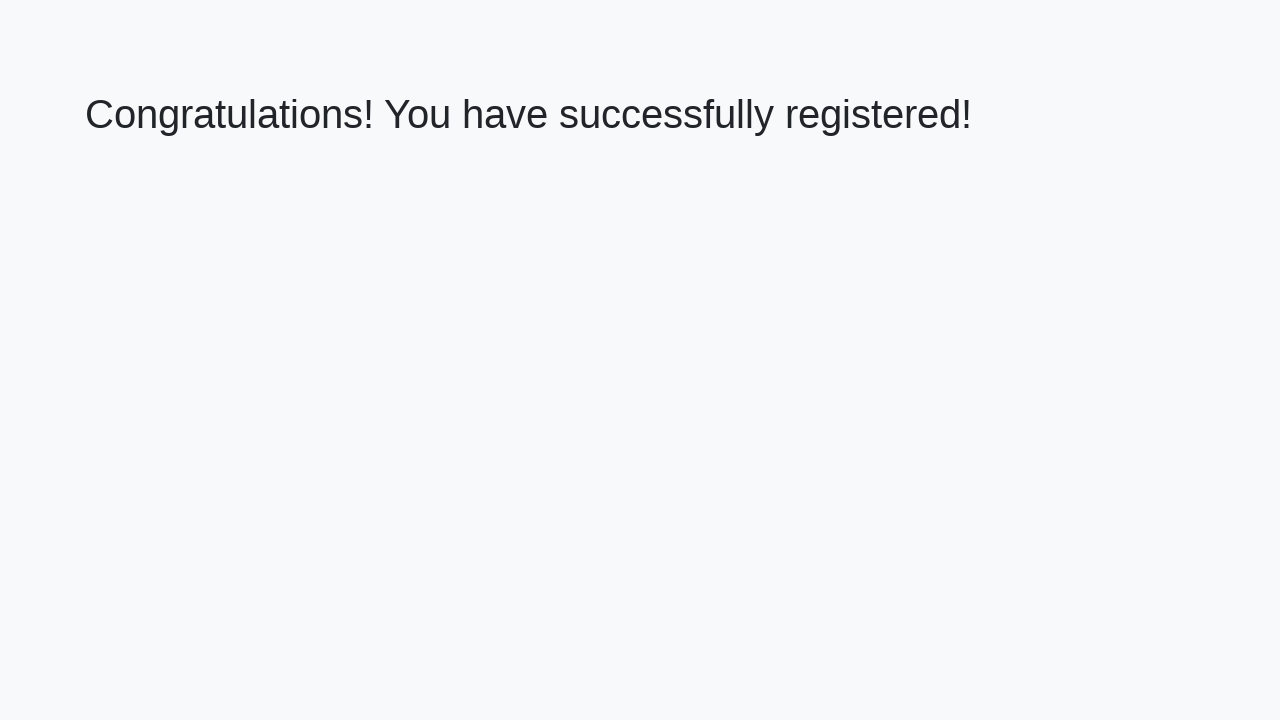

Success message header loaded
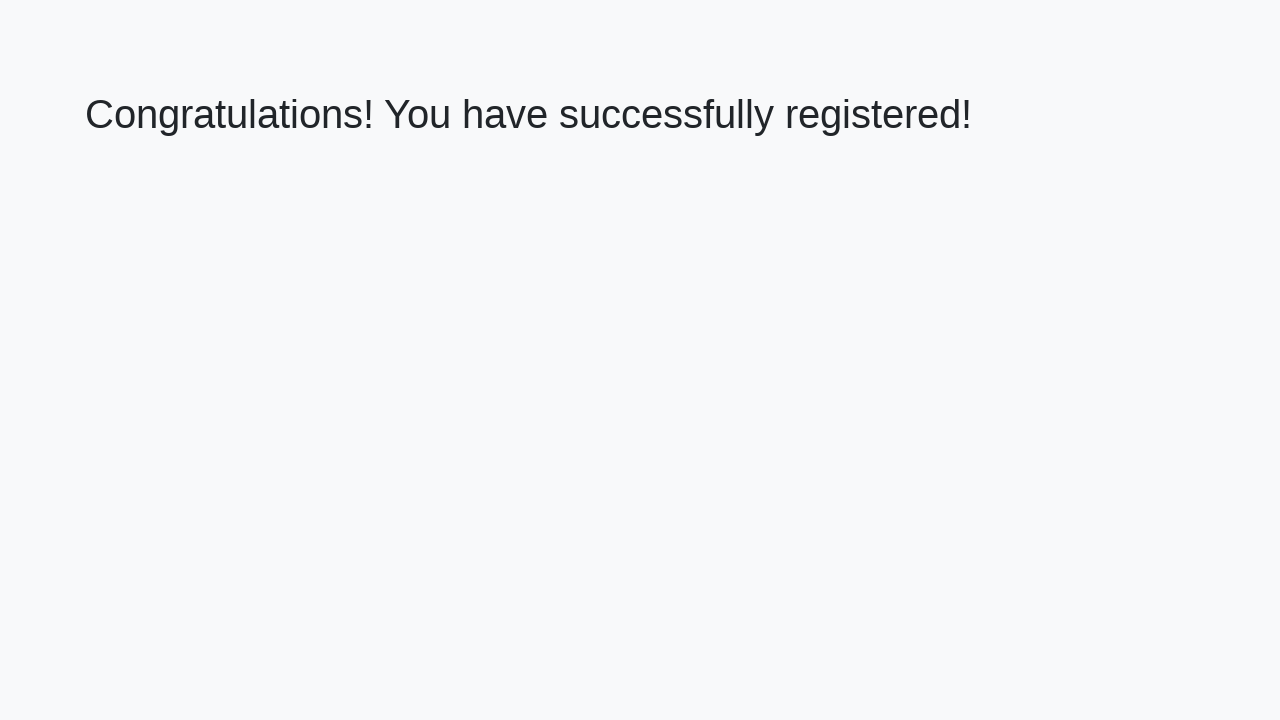

Retrieved success message text: 'Congratulations! You have successfully registered!'
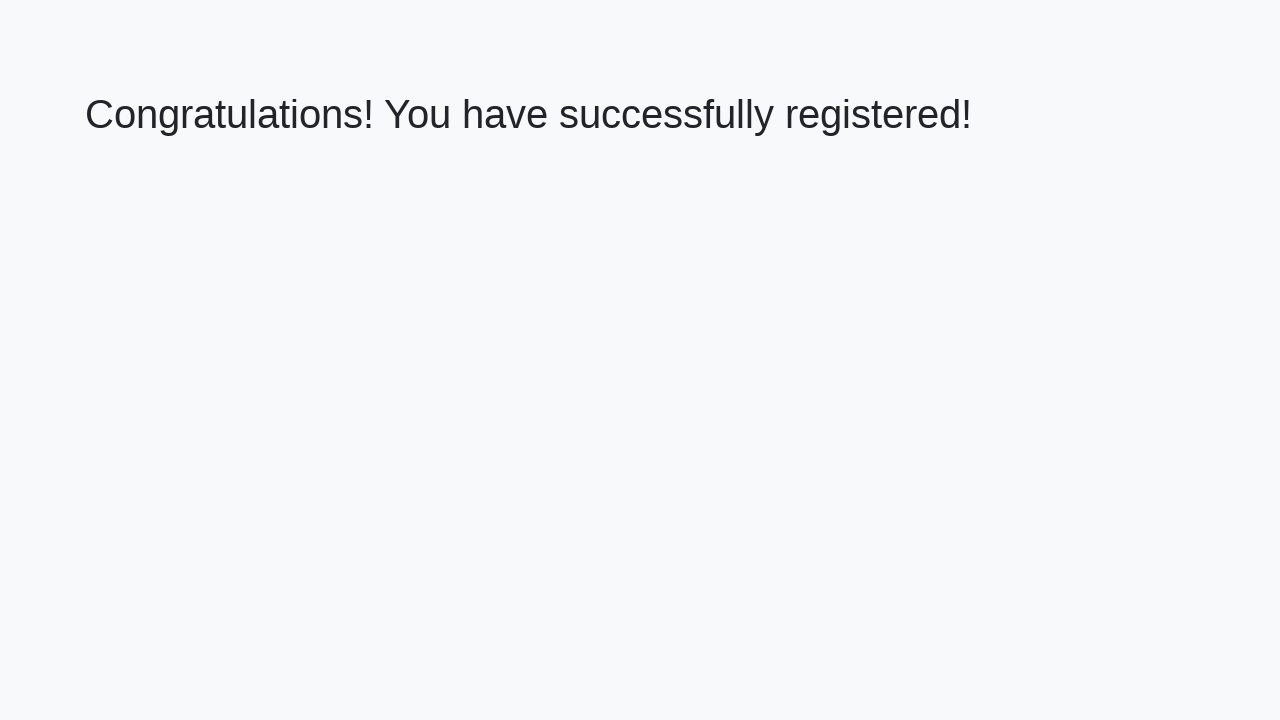

Verified success message matches expected text
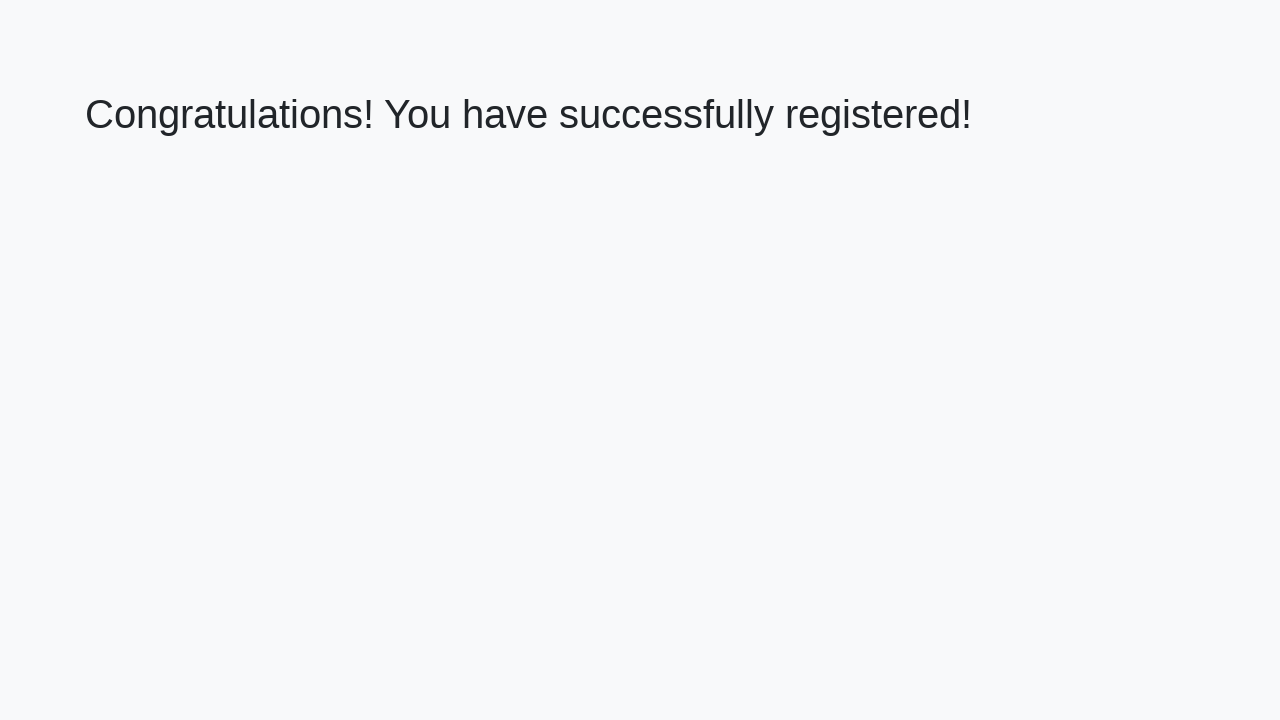

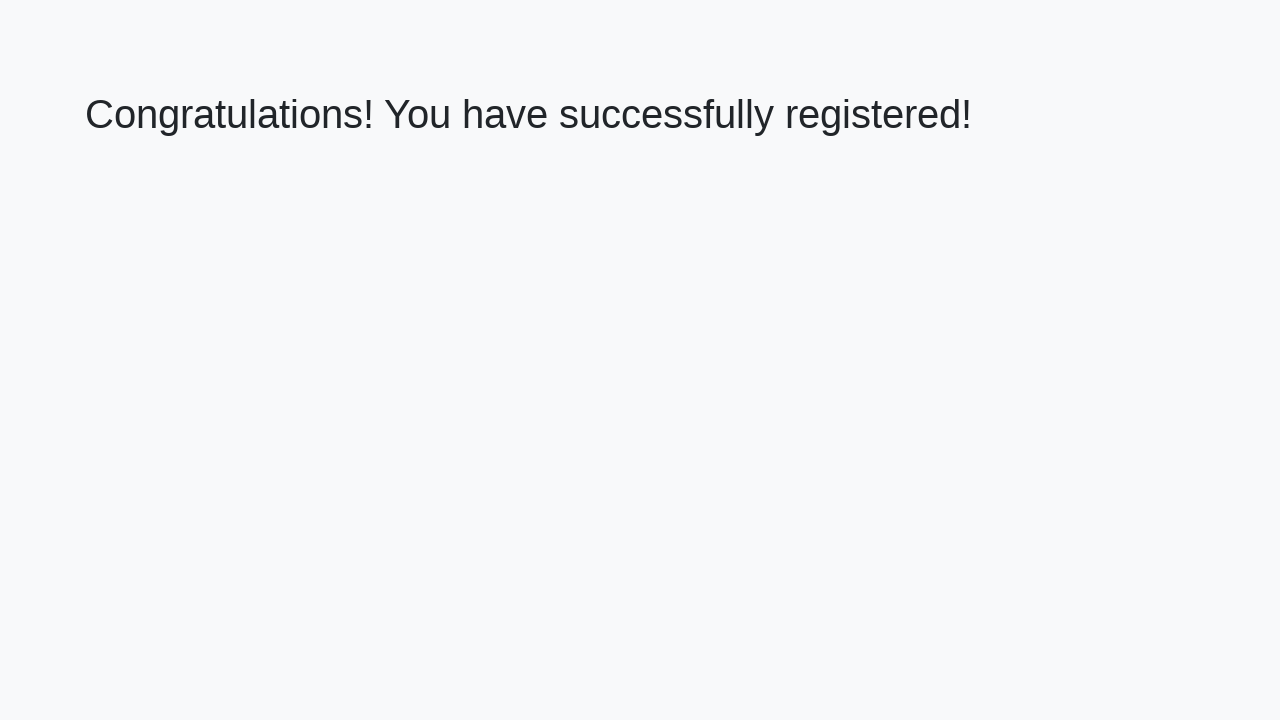